Tests a practice form by filling in personal information (name, email, phone, date of birth), selecting gender and hobbies, entering address, selecting state and city from dropdowns, and submitting the form.

Starting URL: https://demoqa.com/automation-practice-form

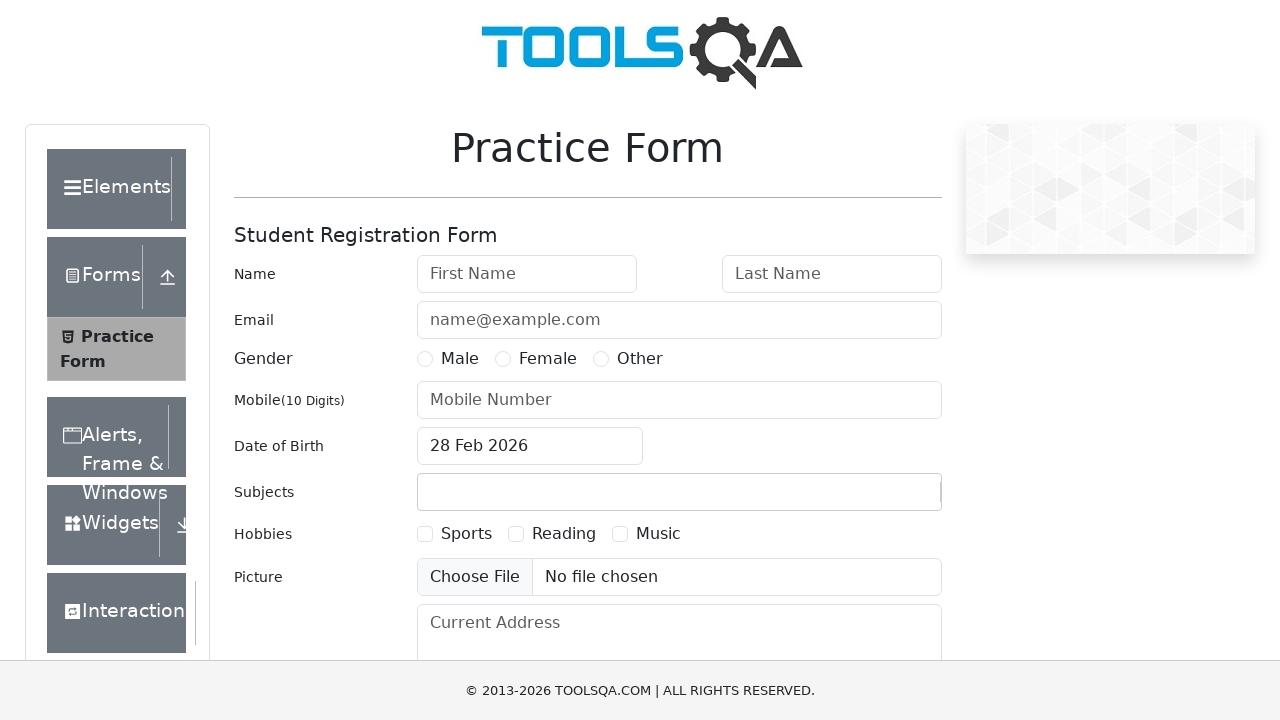

Filled first name field with 'Sebastian' on #firstName
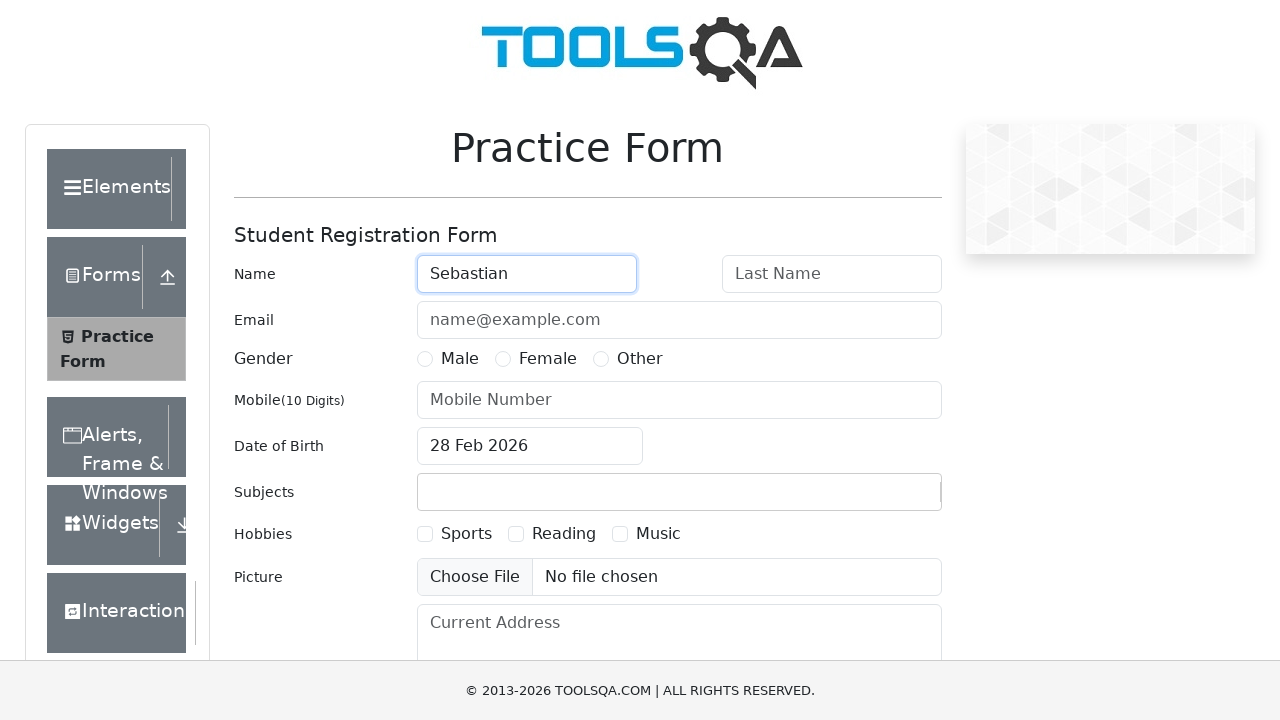

Filled last name field with 'Viquez' on #lastName
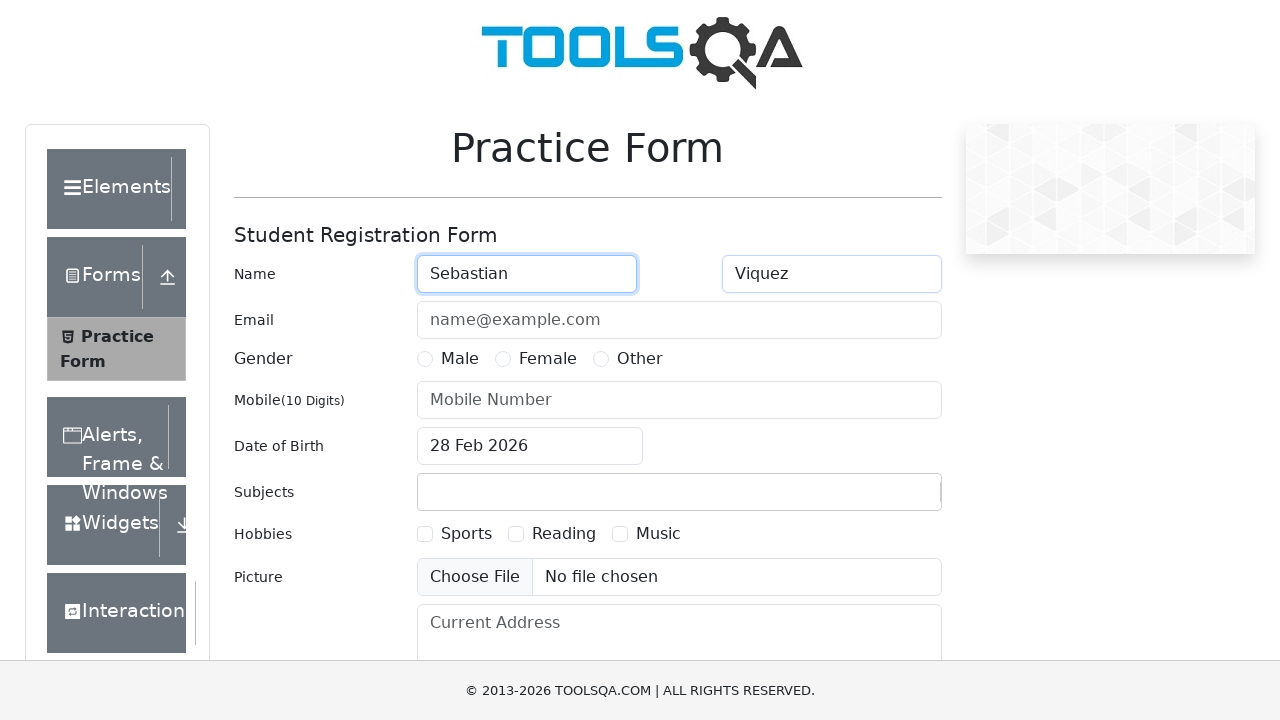

Filled email field with 'sebas.viquez@gmail.com' on #userEmail
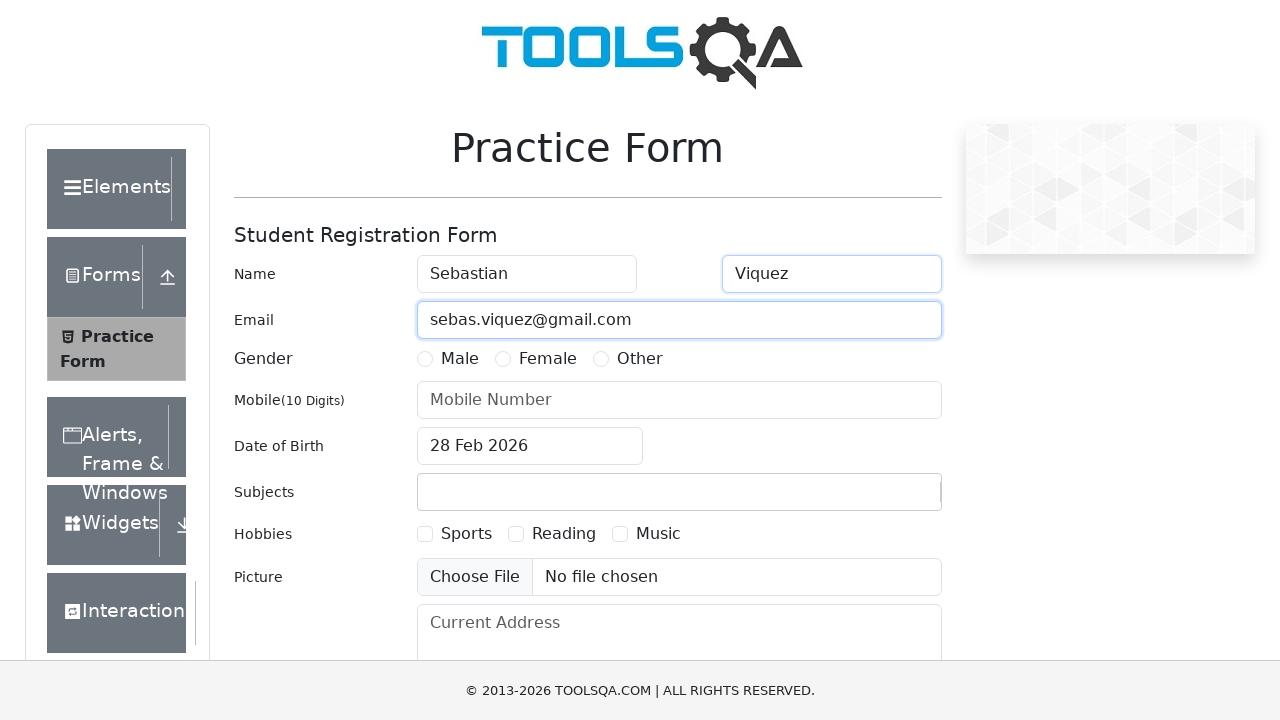

Selected Male gender at (460, 359) on #genterWrapper > div.col-md-9.col-sm-12 > div:nth-child(1) > label
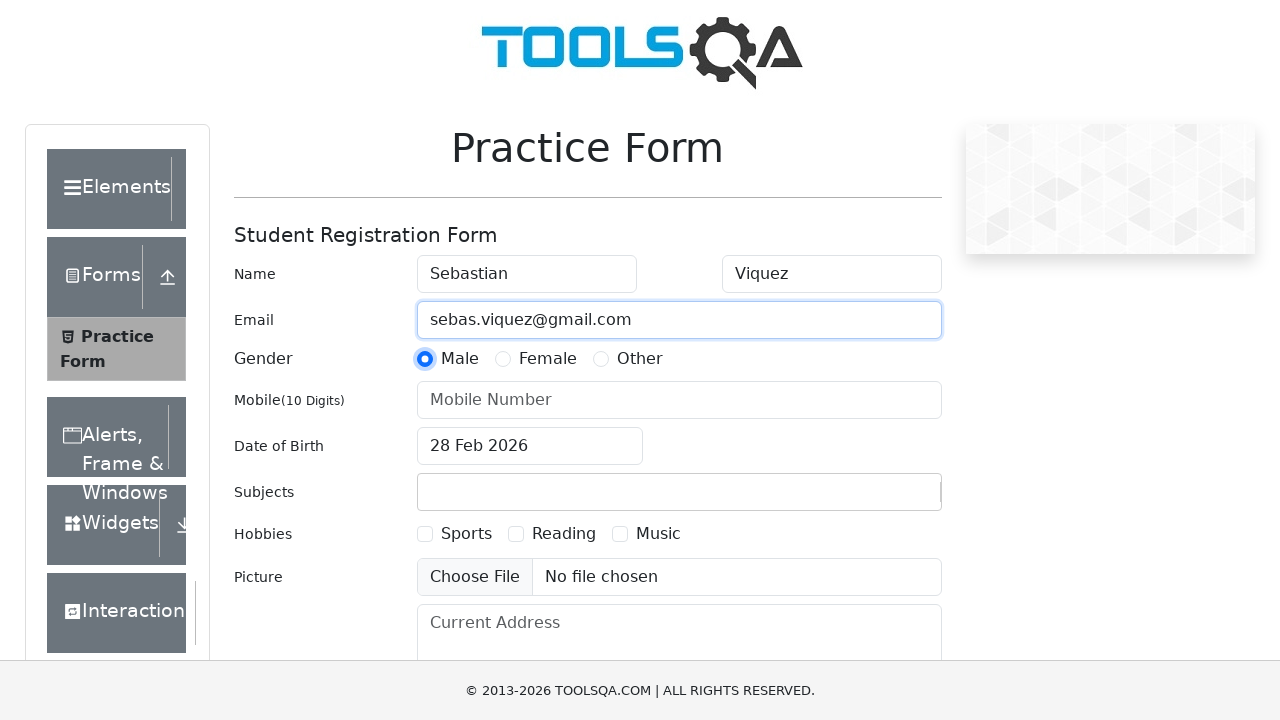

Filled mobile number field with '5087118400' on #userNumber
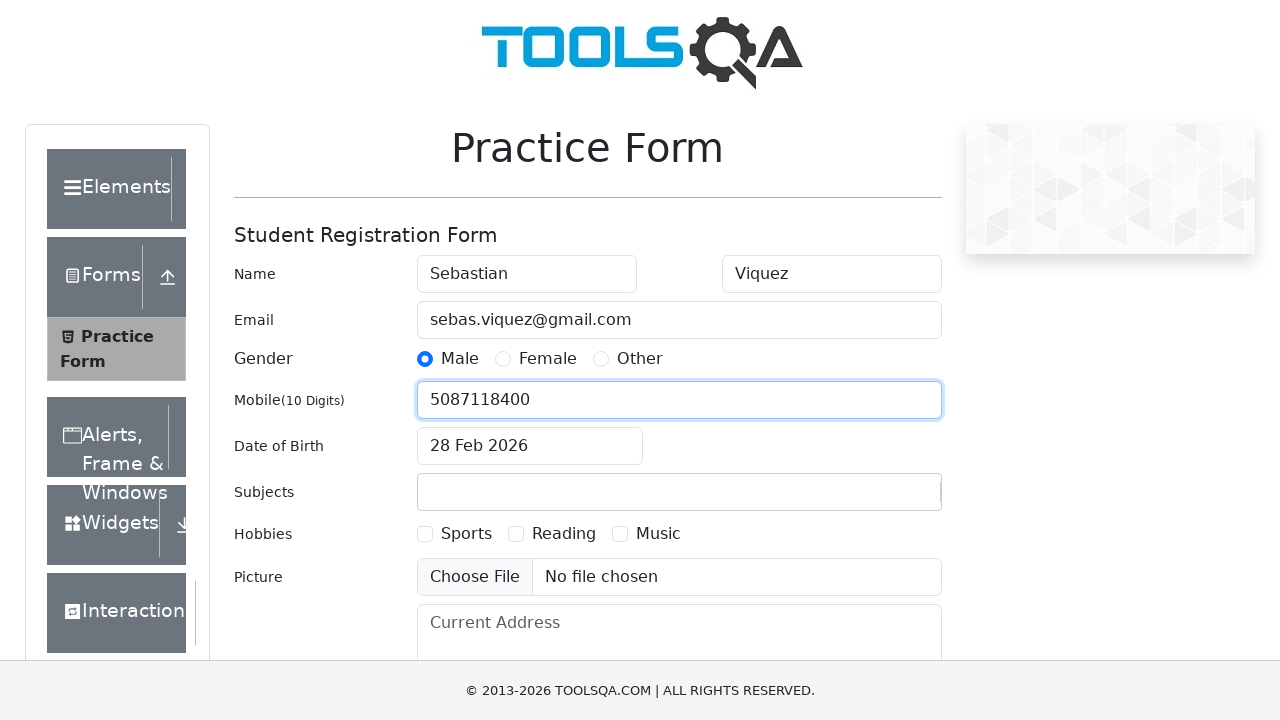

Clicked date of birth input to open date picker at (530, 446) on #dateOfBirthInput
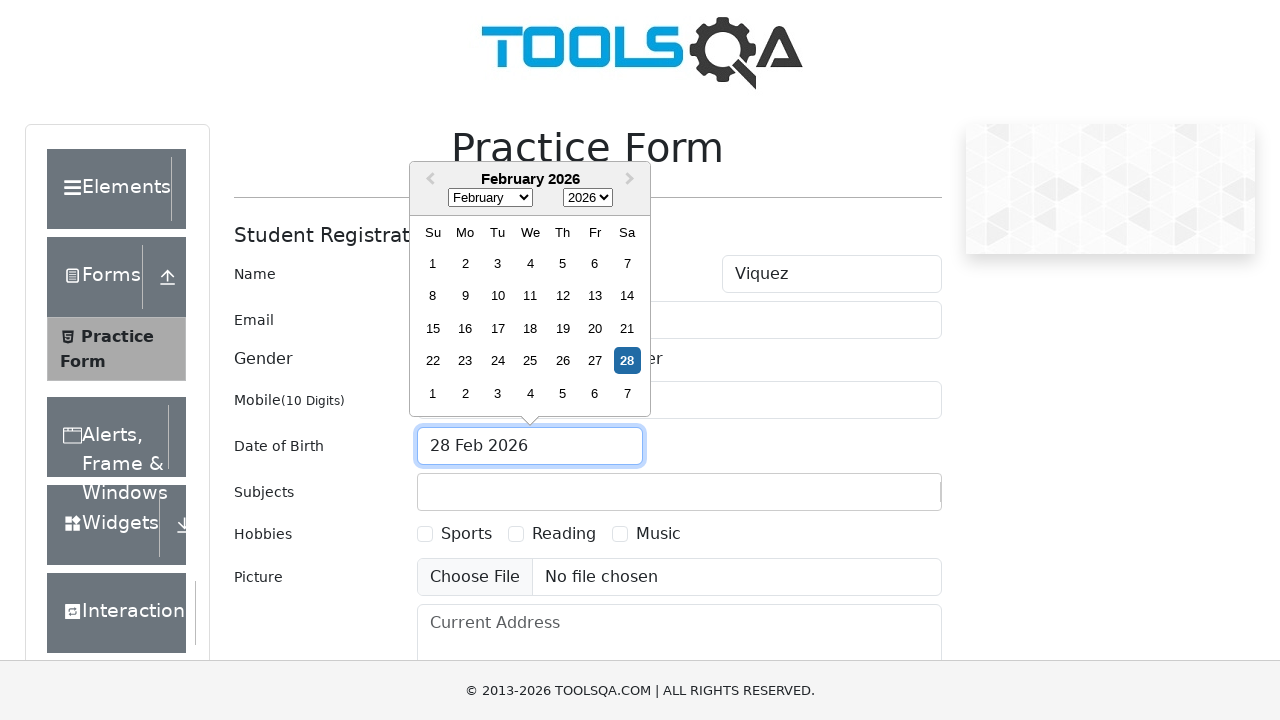

Selected October from month dropdown on .react-datepicker__month-select
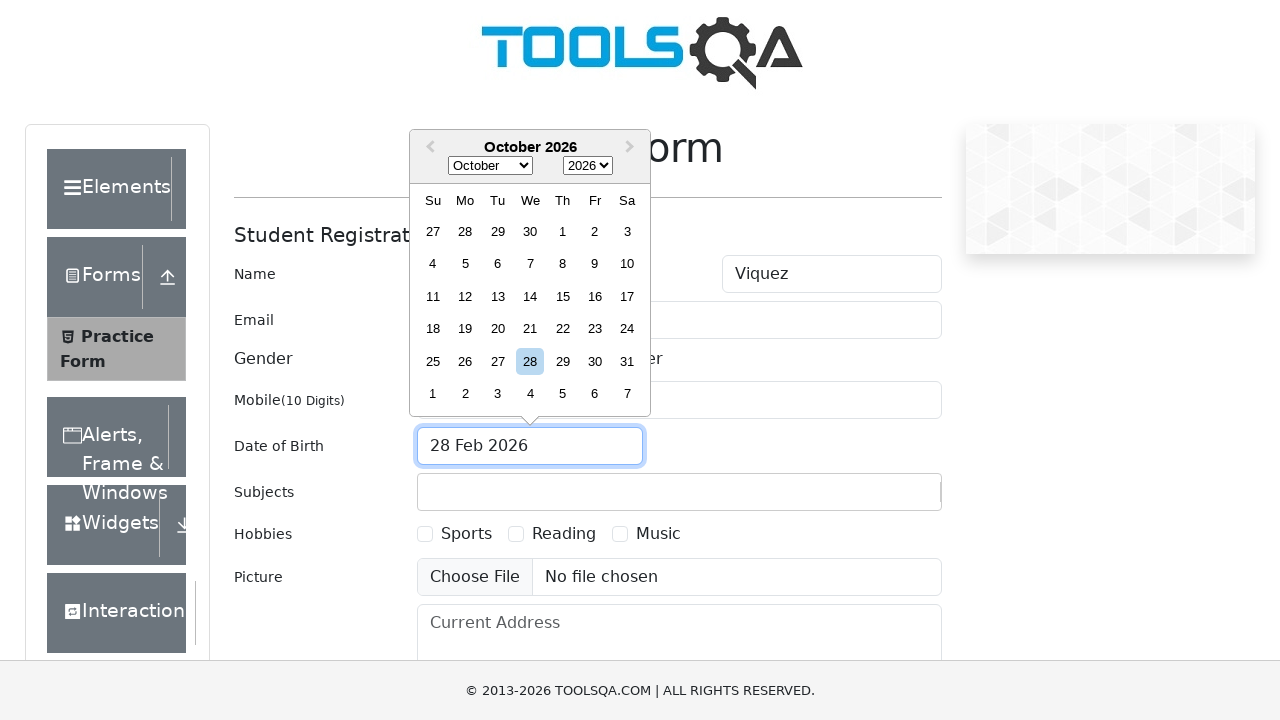

Selected 1990 from year dropdown on .react-datepicker__year-select
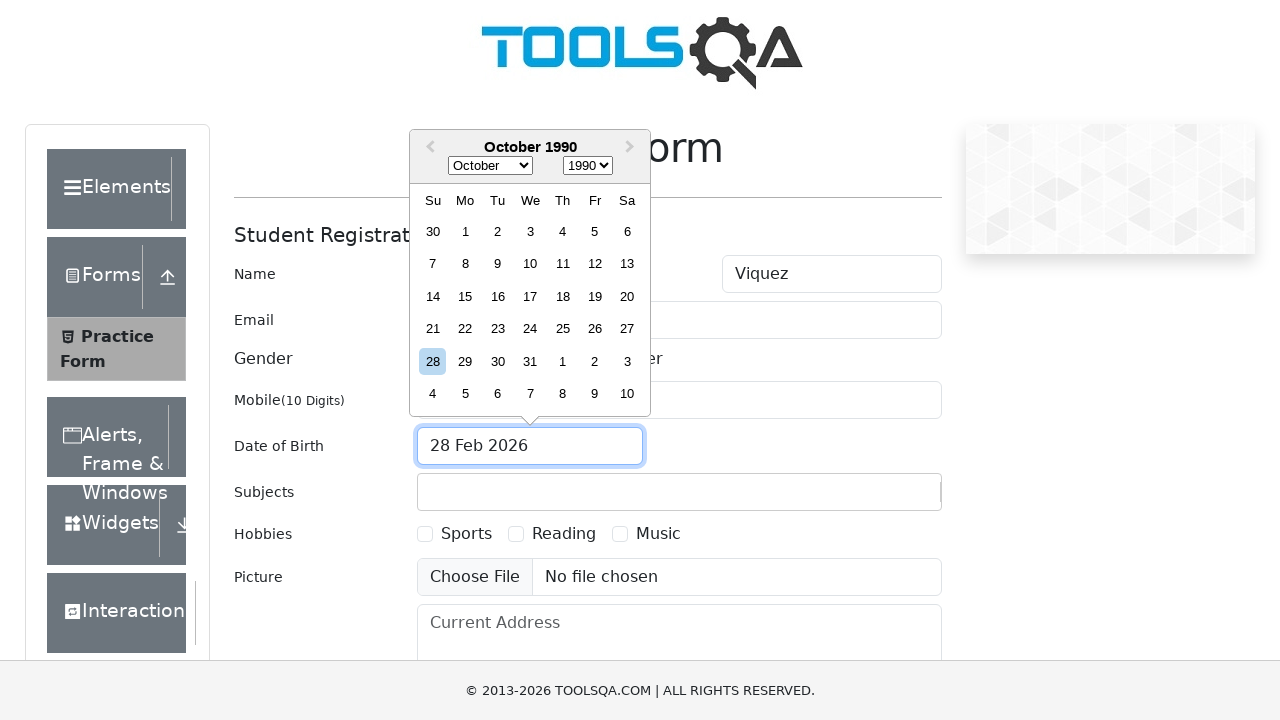

Selected day 20 from date picker at (627, 296) on .react-datepicker__day--020:not(.react-datepicker__day--outside-month)
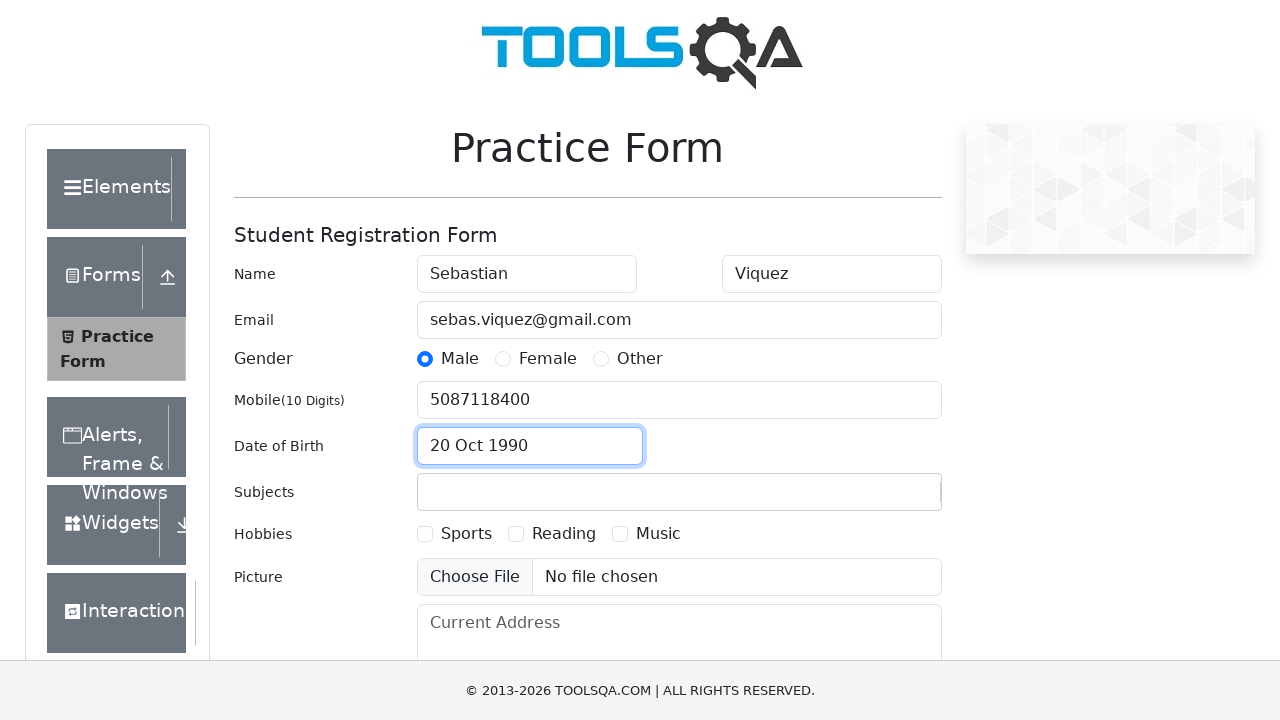

Selected Sports hobby at (466, 534) on #hobbiesWrapper > div.col-md-9.col-sm-12 > div:nth-child(1) > label
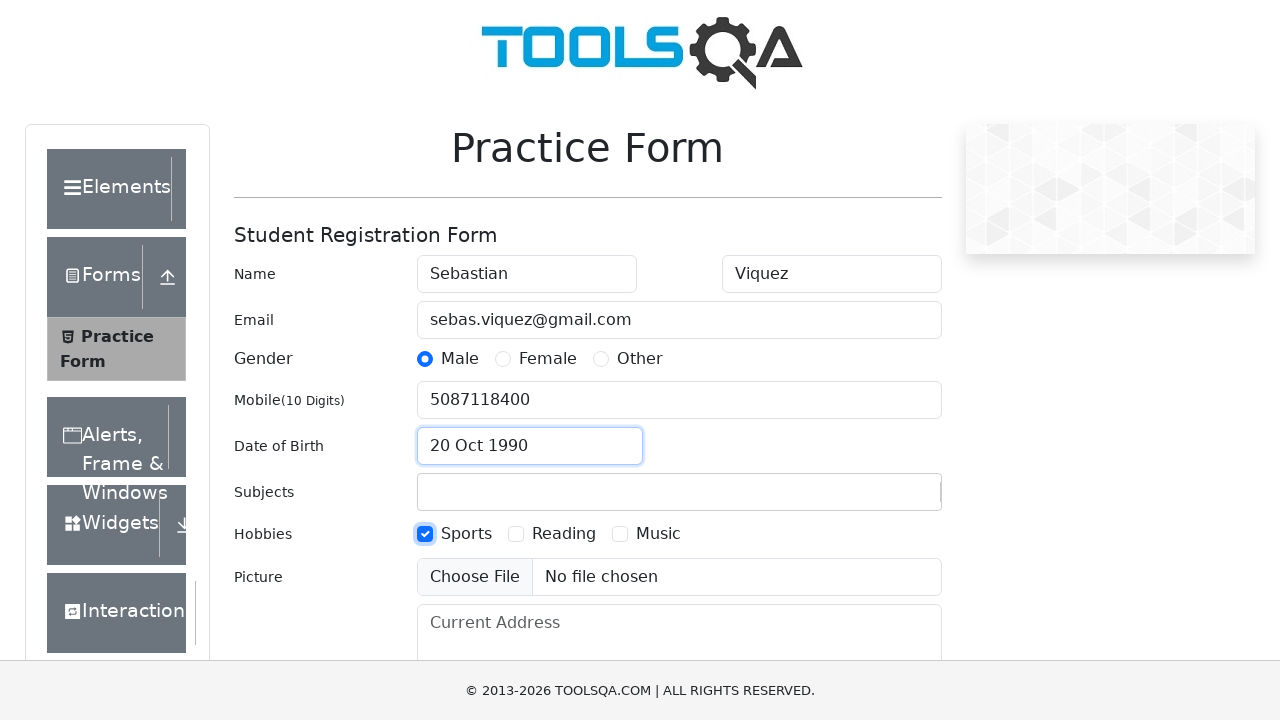

Filled current address field with 'Heredia' on #currentAddress
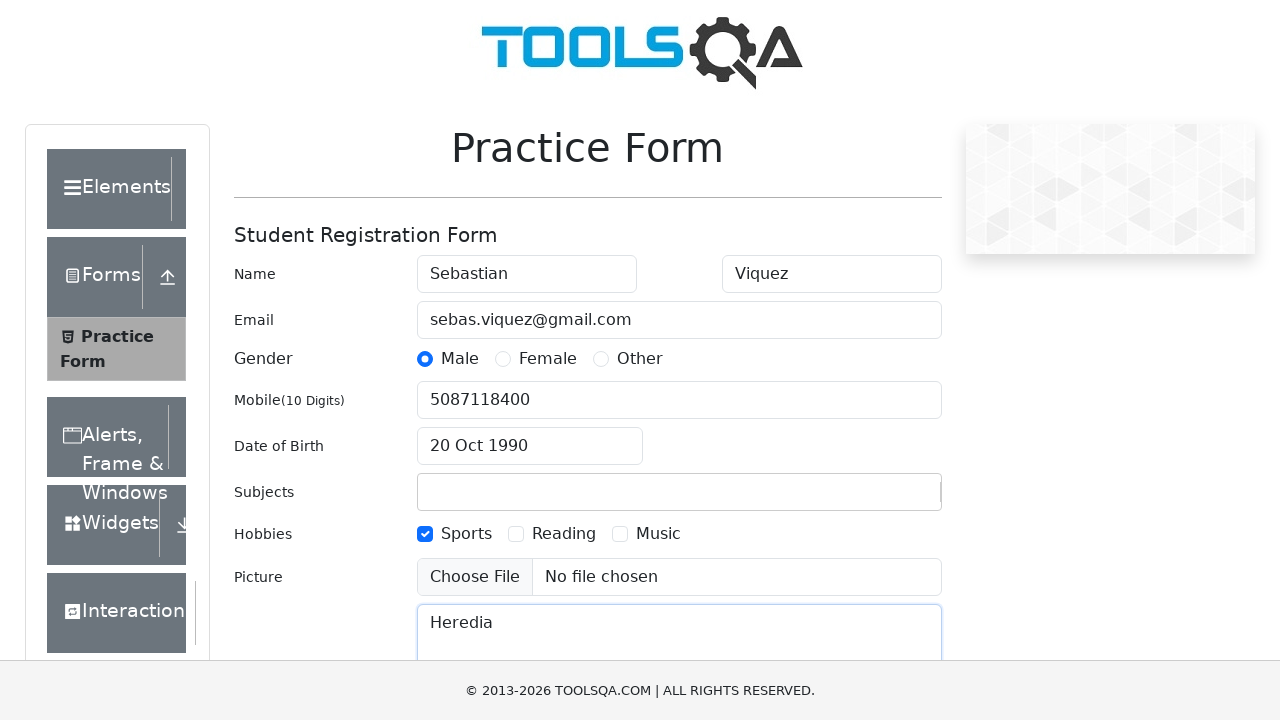

Scrolled submit button into view
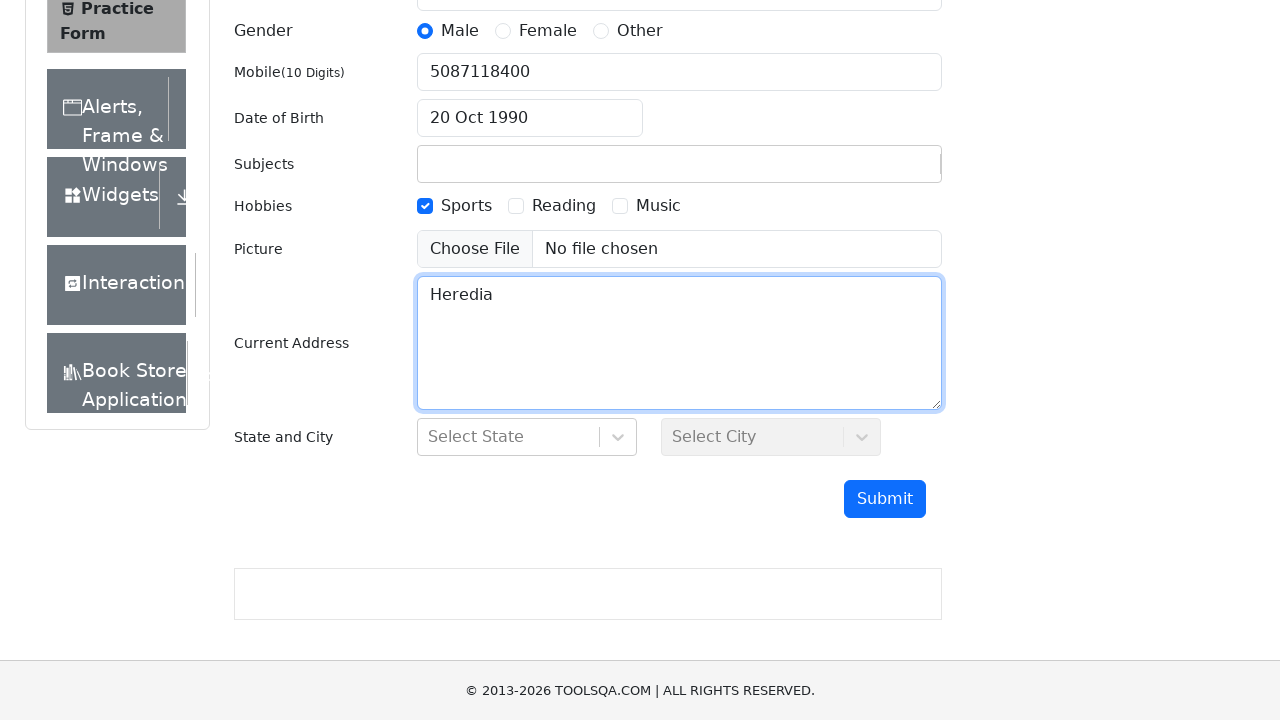

Clicked state dropdown to open at (617, 437) on #state > div > div.css-1wy0on6
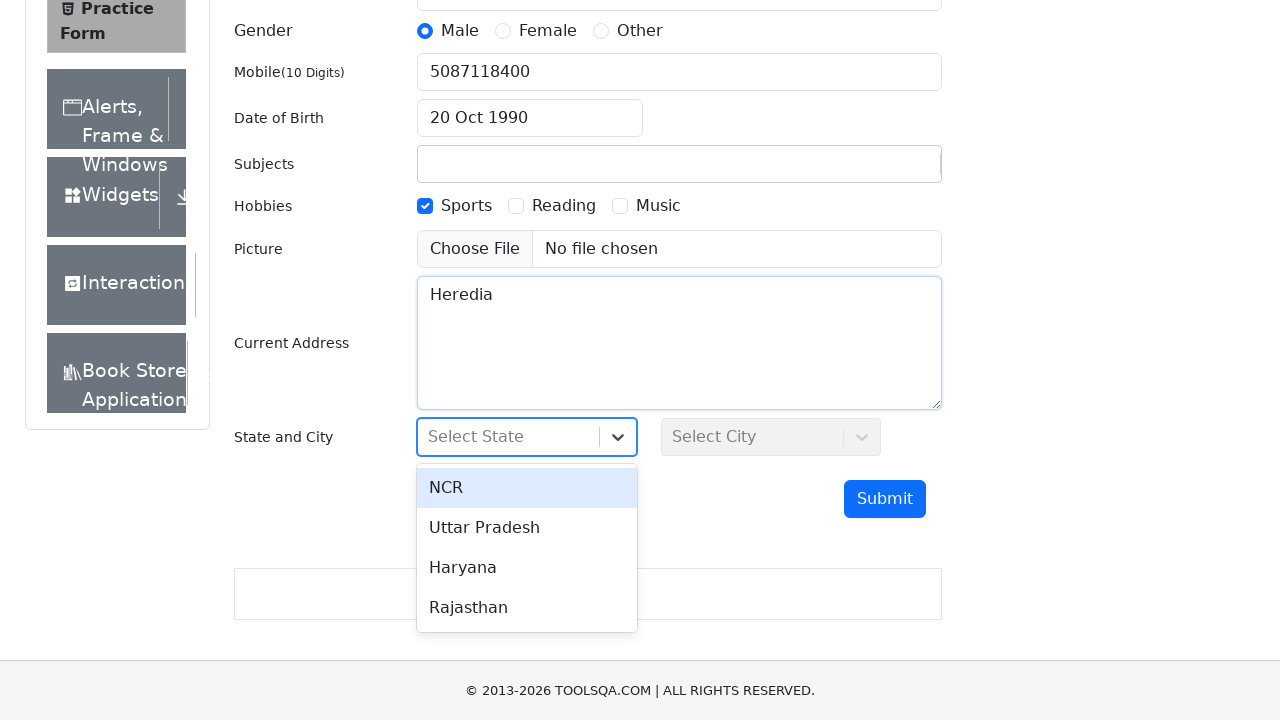

Typed 'u' in state search field on #react-select-3-input
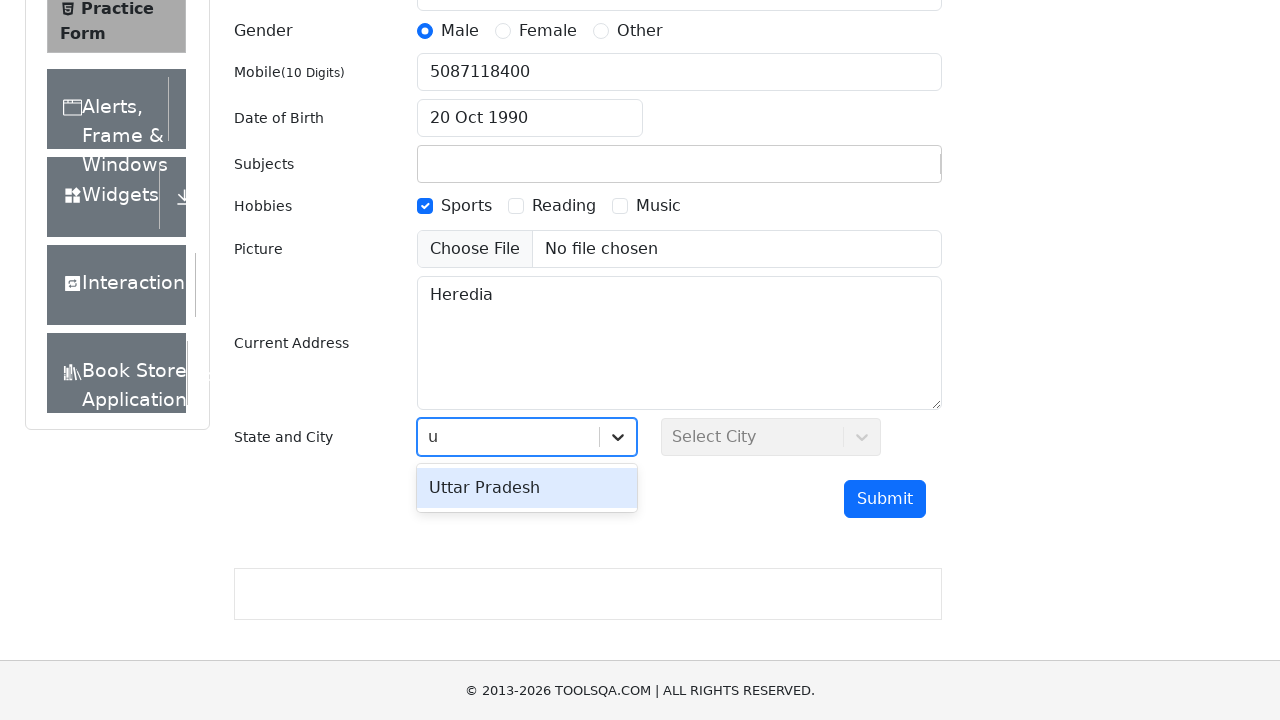

Pressed Enter to select state
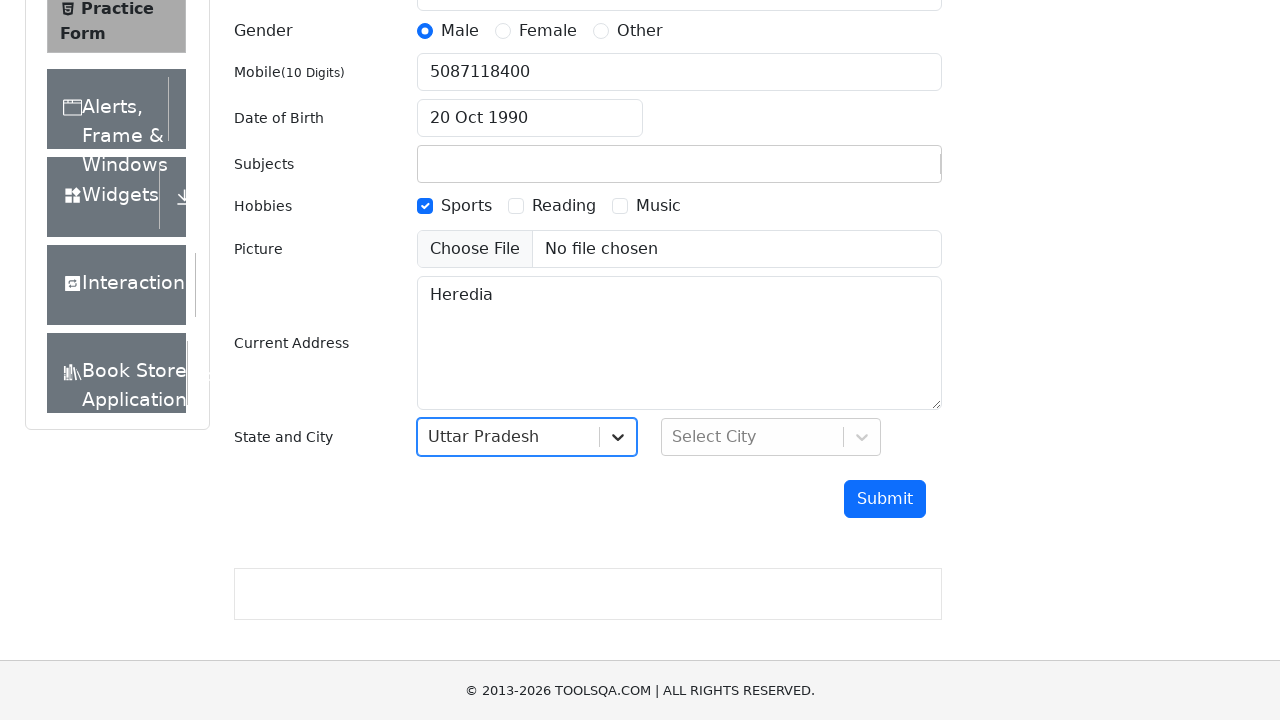

Clicked city dropdown to open at (862, 437) on #city > div > div.css-1wy0on6 > div
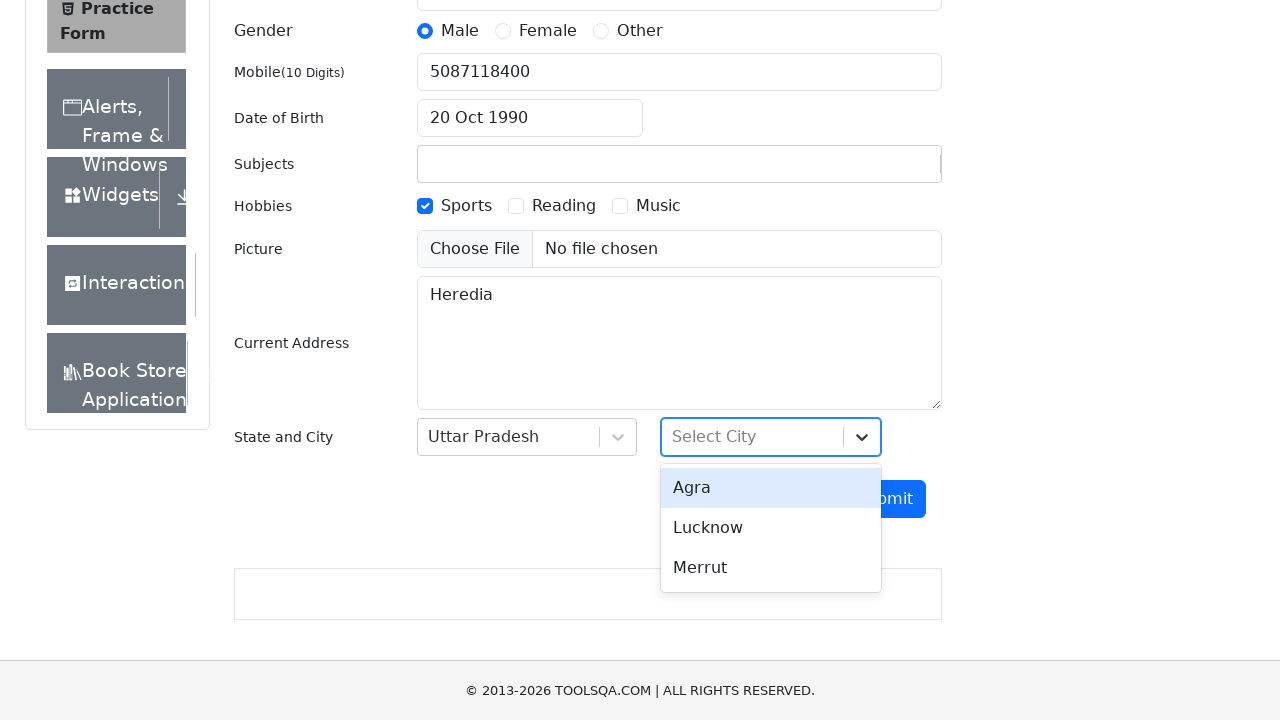

Typed 'a' in city search field on #react-select-4-input
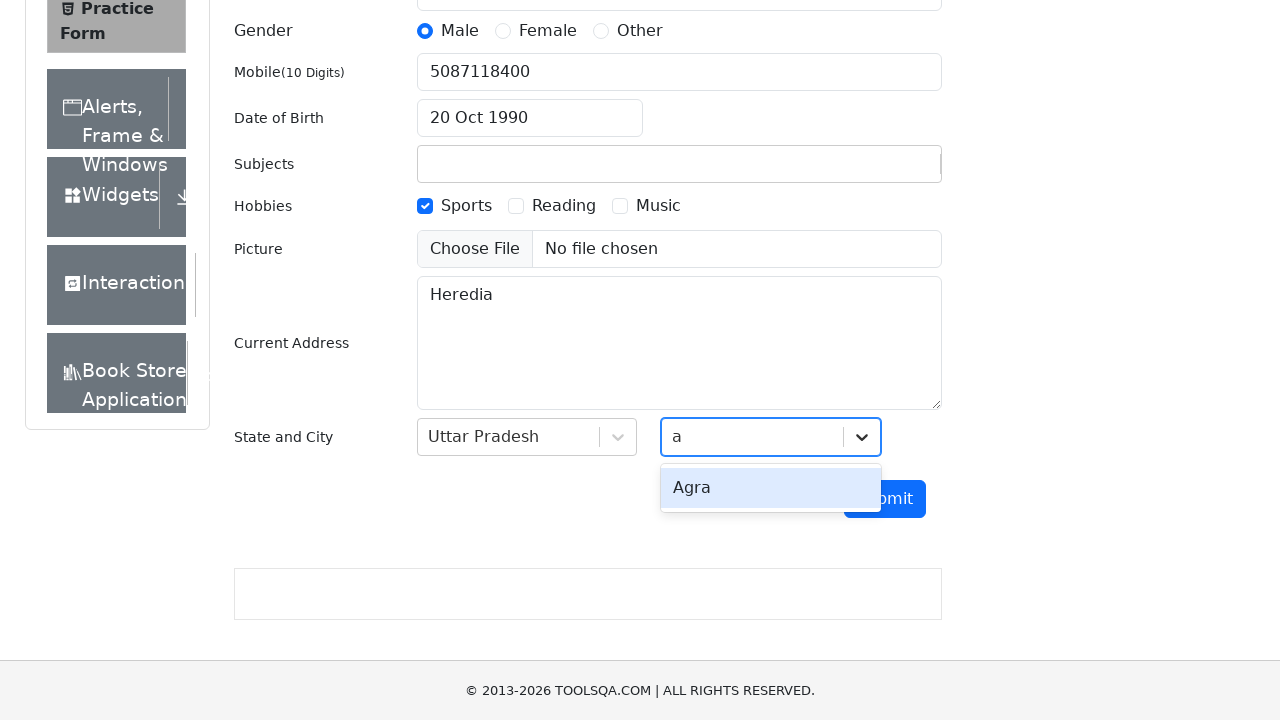

Pressed Enter to select city
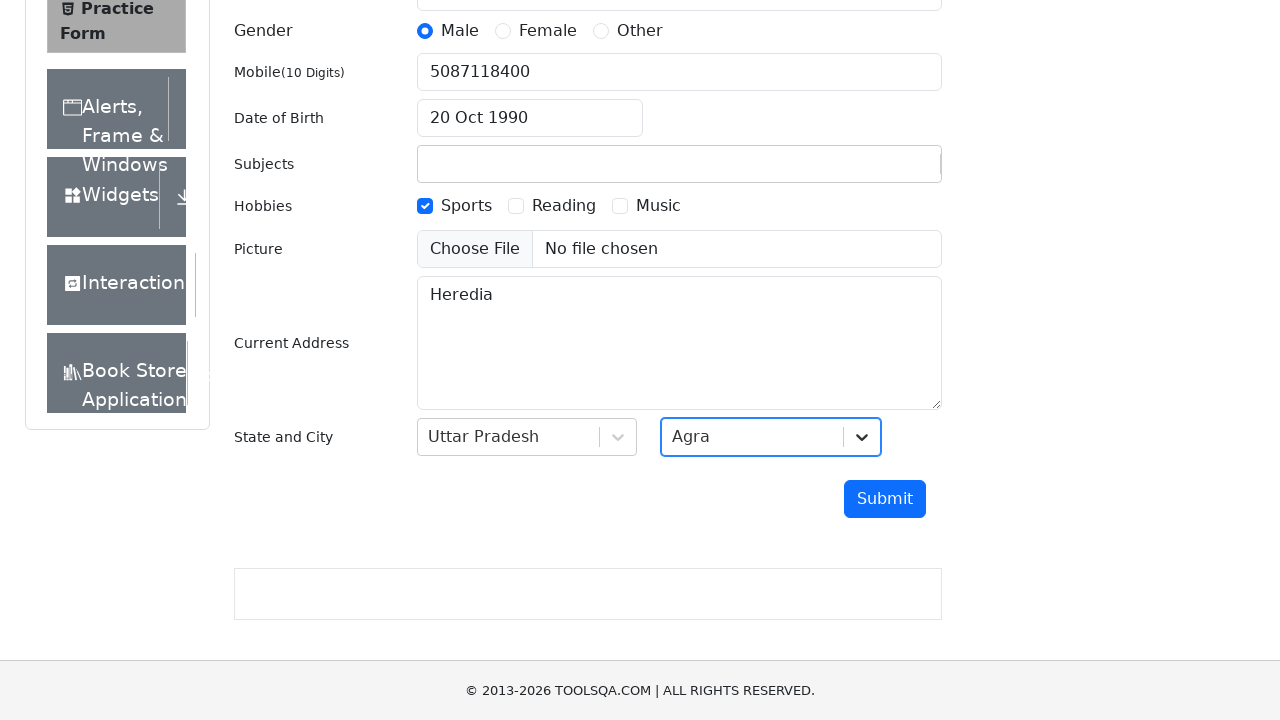

Clicked submit button to submit the form at (885, 499) on #submit
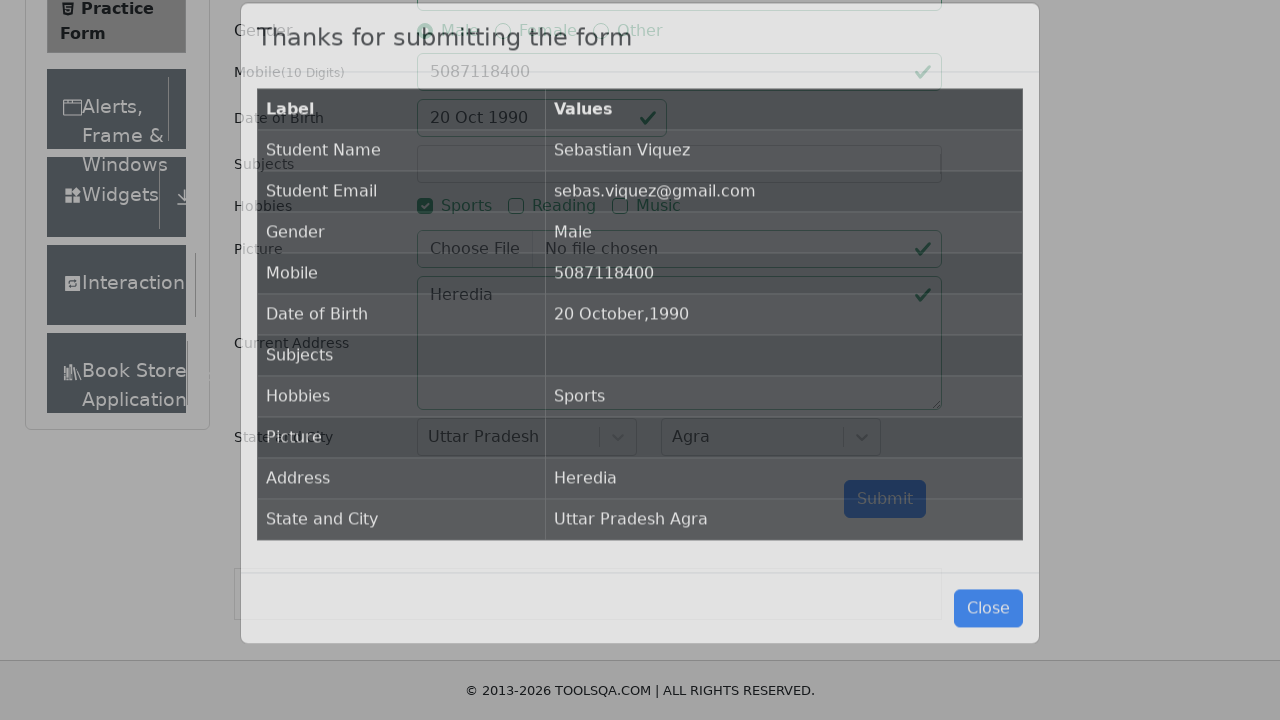

Success modal appeared confirming form submission
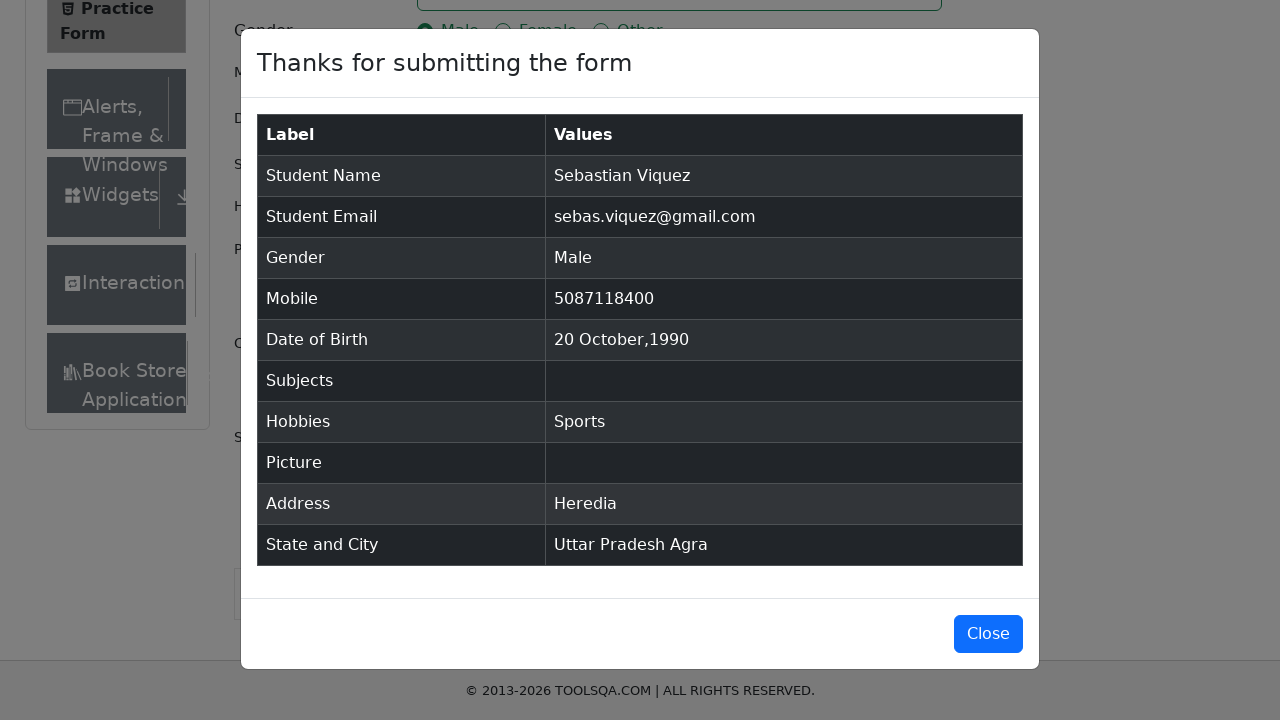

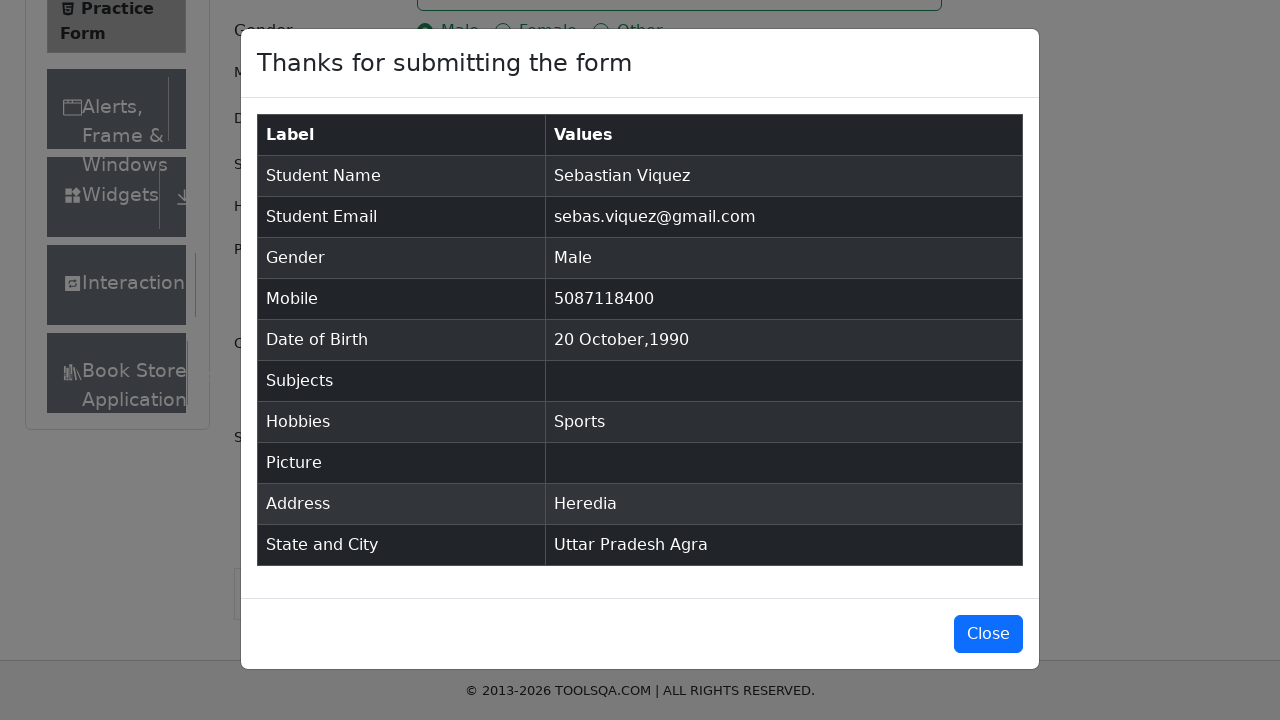